Tests filtering to display only active (non-completed) todo items

Starting URL: https://demo.playwright.dev/todomvc

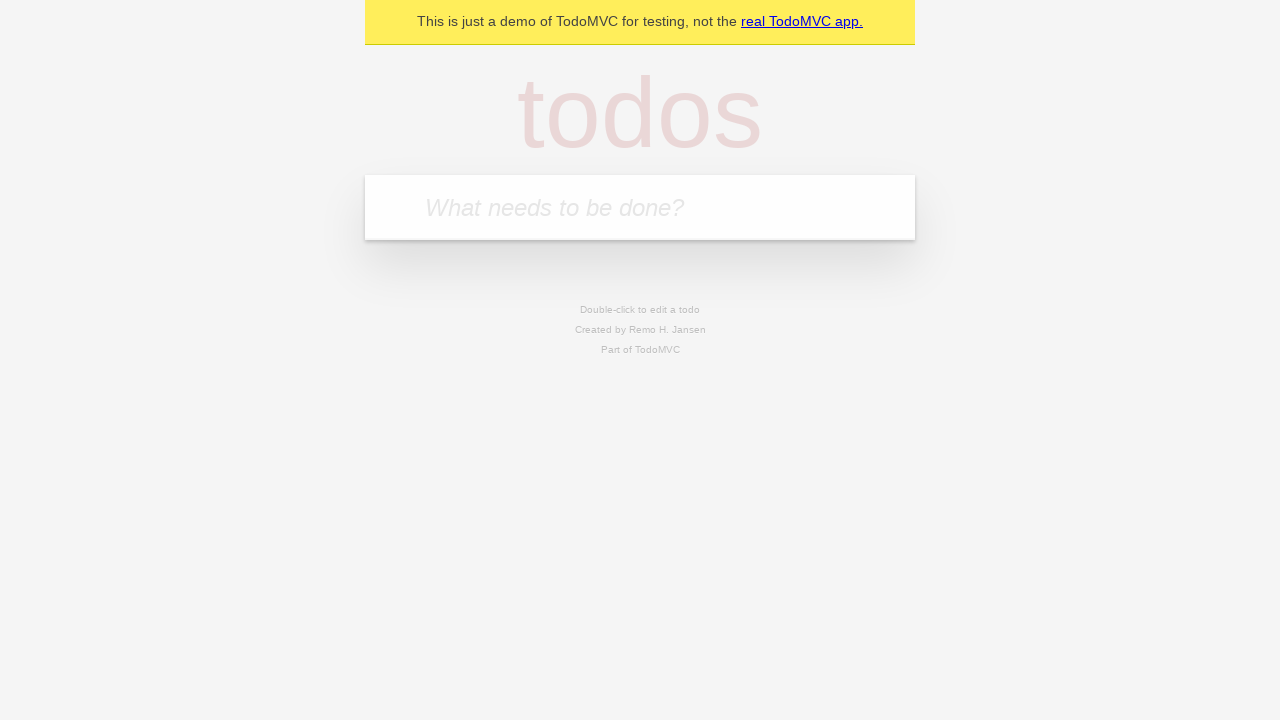

Filled todo input with 'buy some cheese' on internal:attr=[placeholder="What needs to be done?"i]
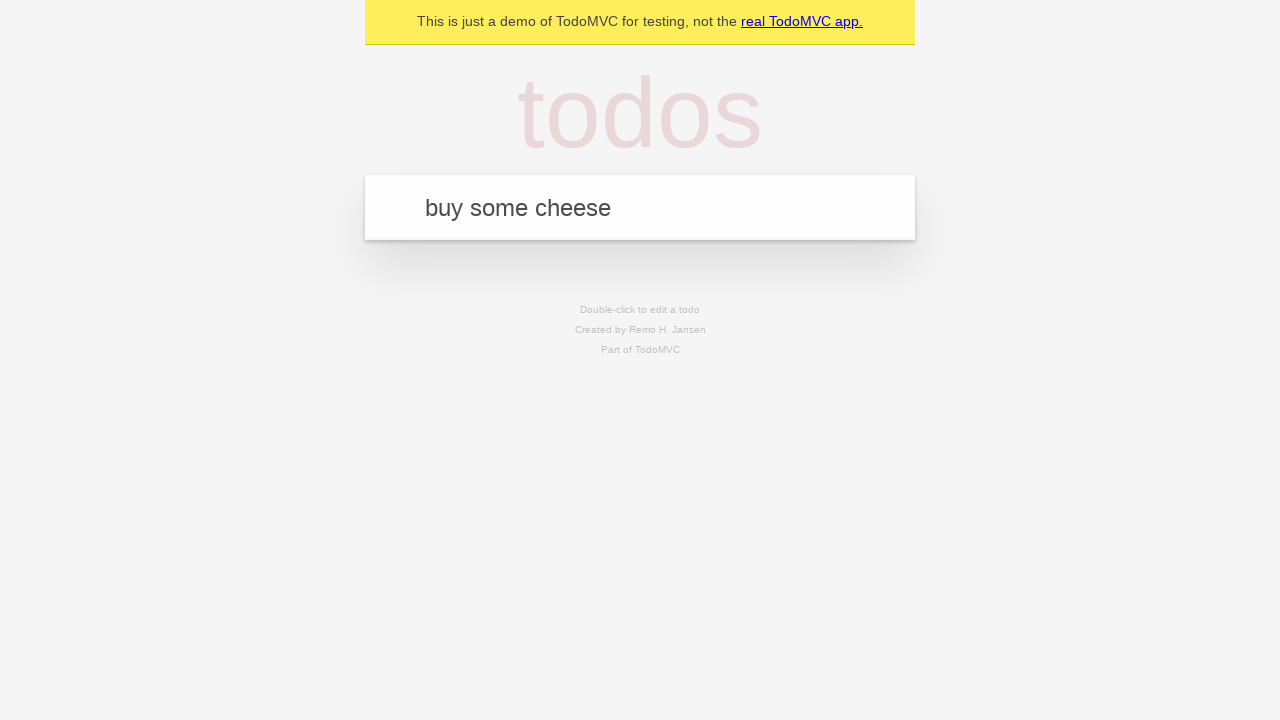

Pressed Enter to add first todo on internal:attr=[placeholder="What needs to be done?"i]
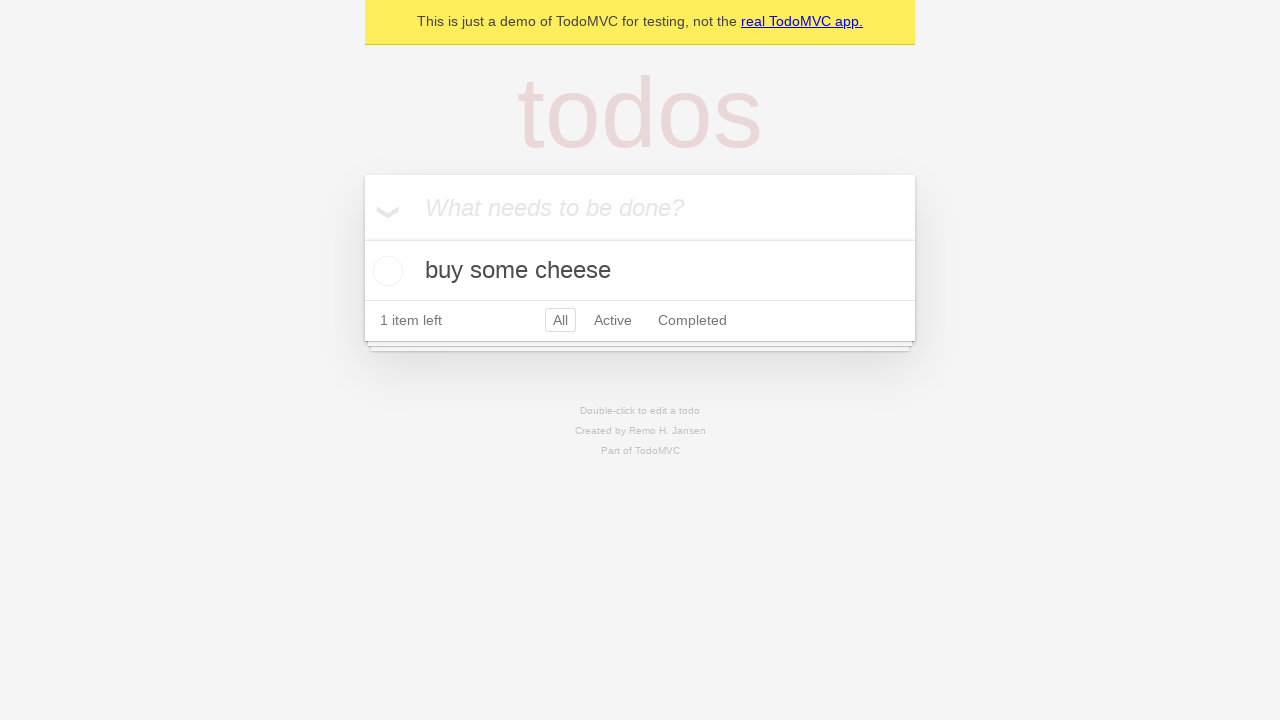

Filled todo input with 'feed the cat' on internal:attr=[placeholder="What needs to be done?"i]
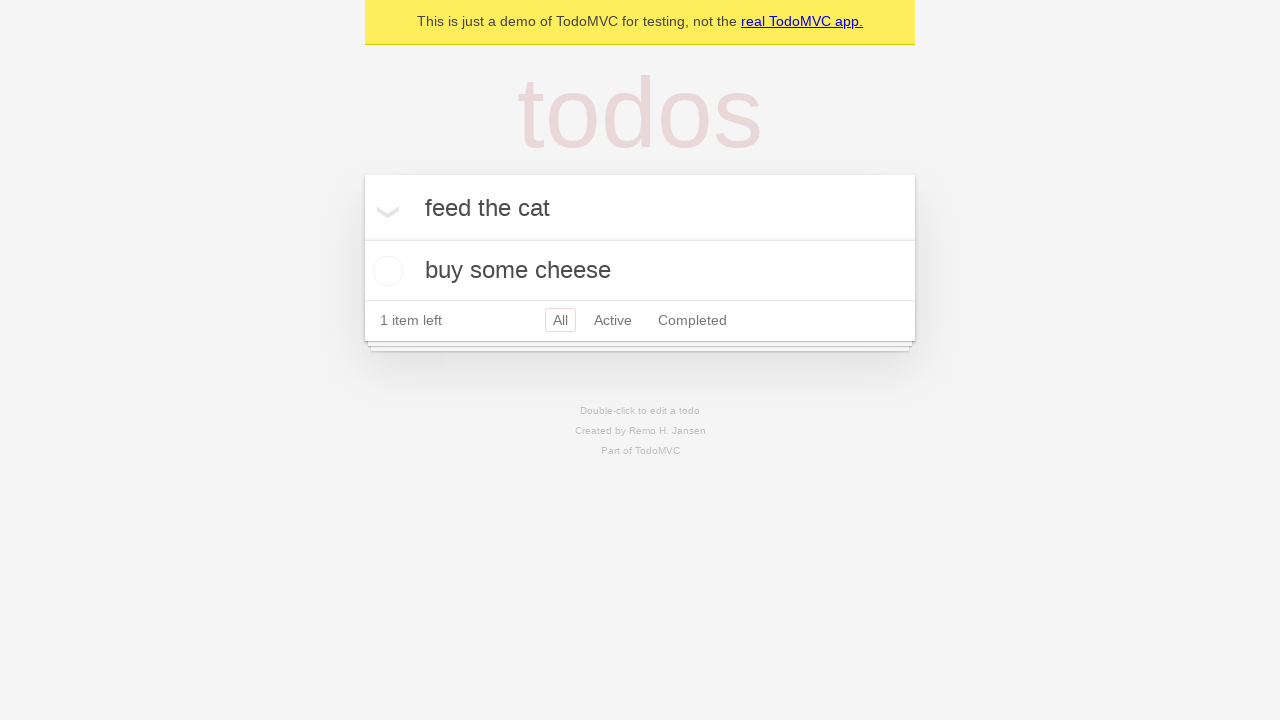

Pressed Enter to add second todo on internal:attr=[placeholder="What needs to be done?"i]
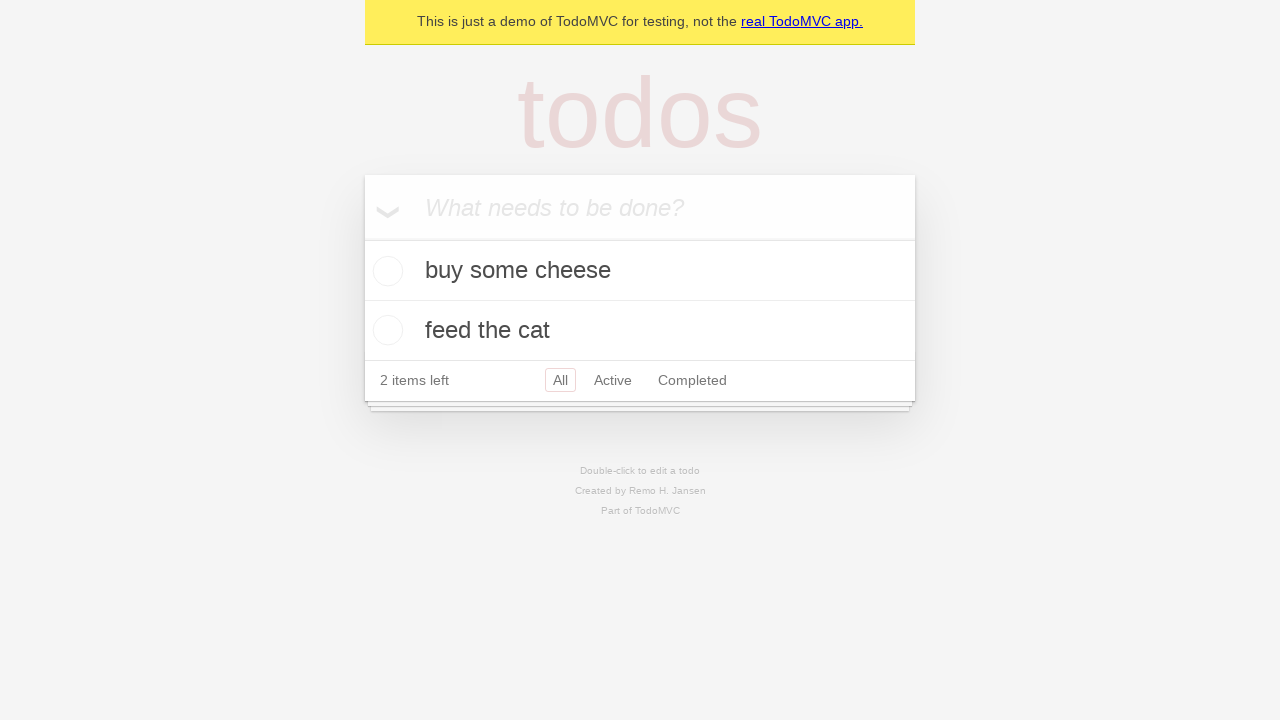

Filled todo input with 'book a doctors appointment' on internal:attr=[placeholder="What needs to be done?"i]
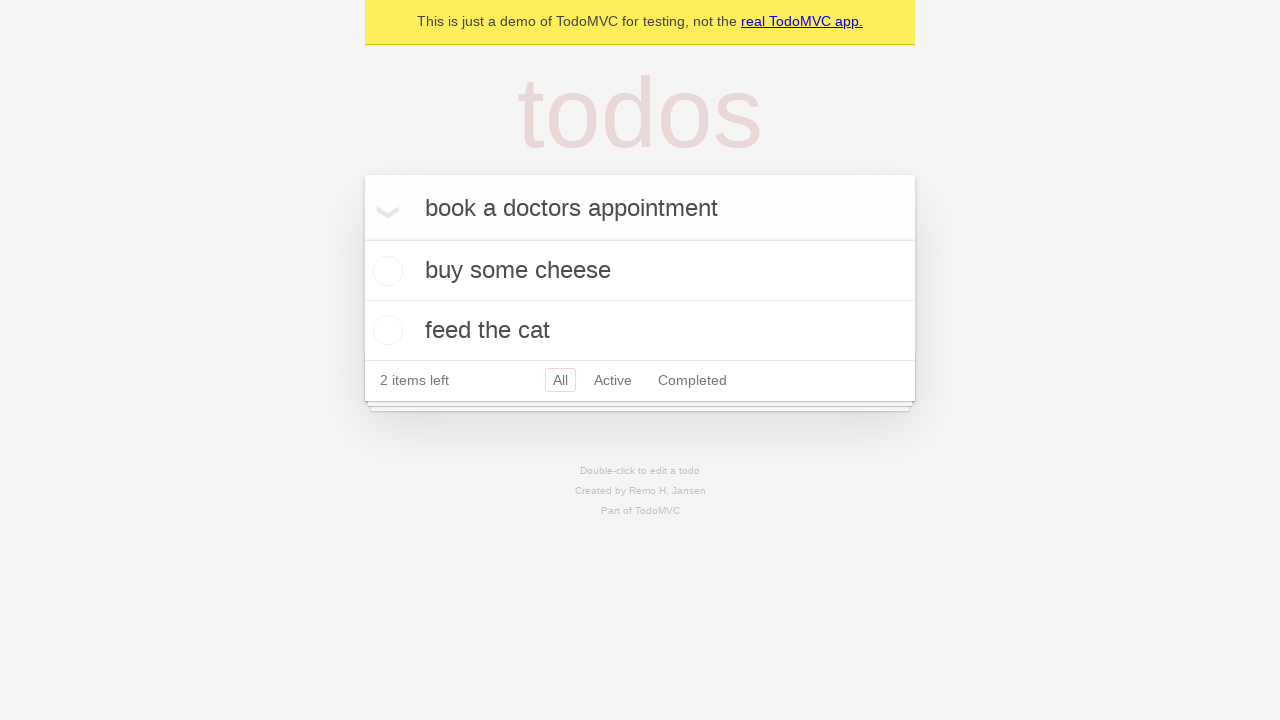

Pressed Enter to add third todo on internal:attr=[placeholder="What needs to be done?"i]
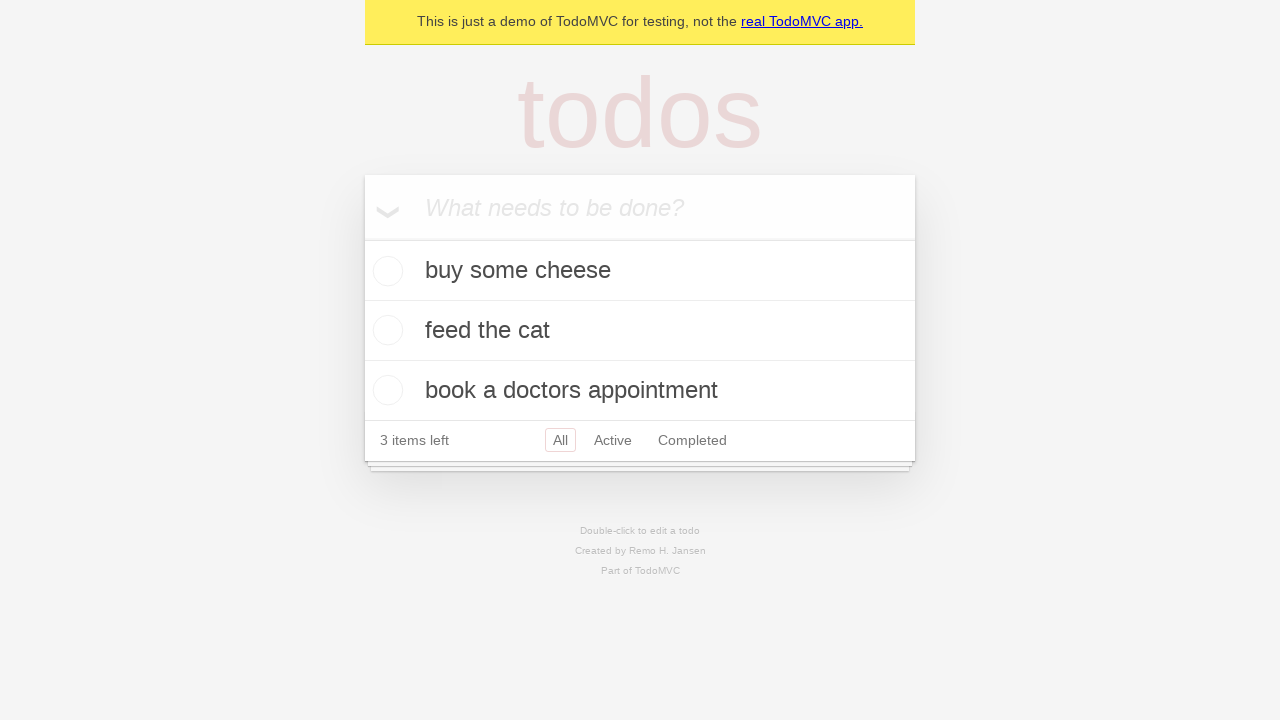

Waited for third todo to load
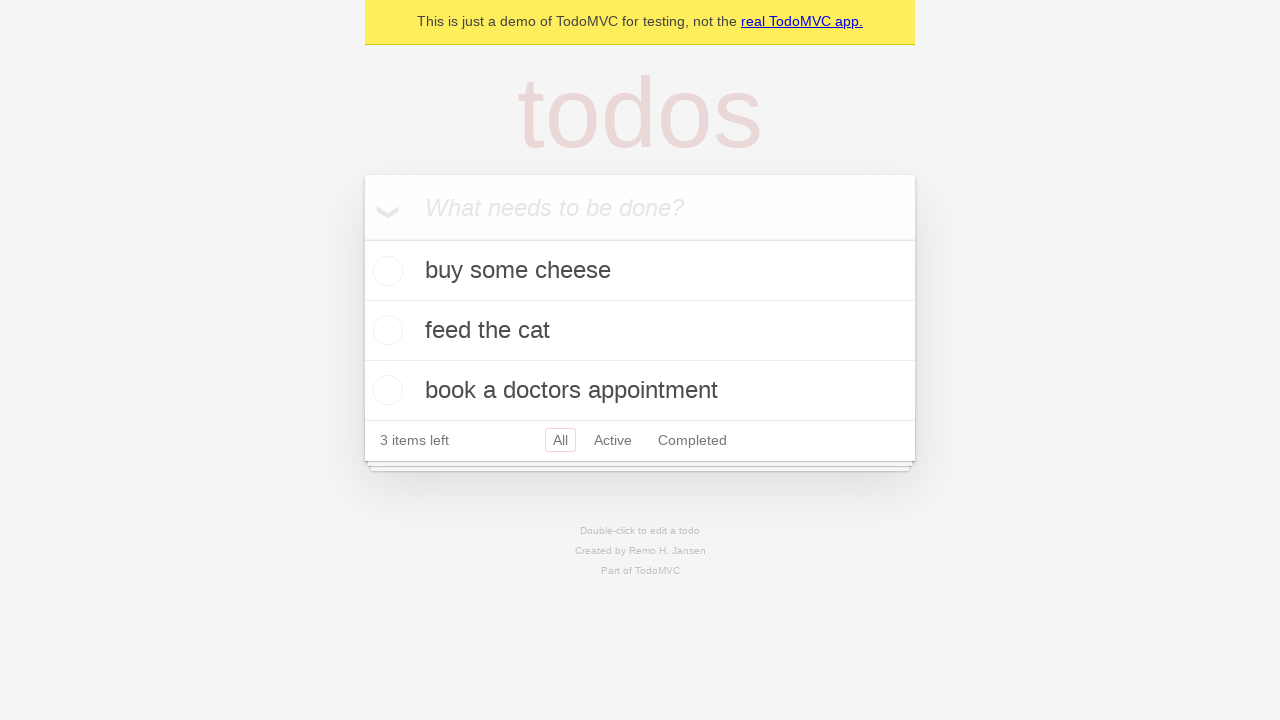

Checked checkbox to mark second todo as completed at (385, 330) on internal:testid=[data-testid="todo-item"s] >> nth=1 >> internal:role=checkbox
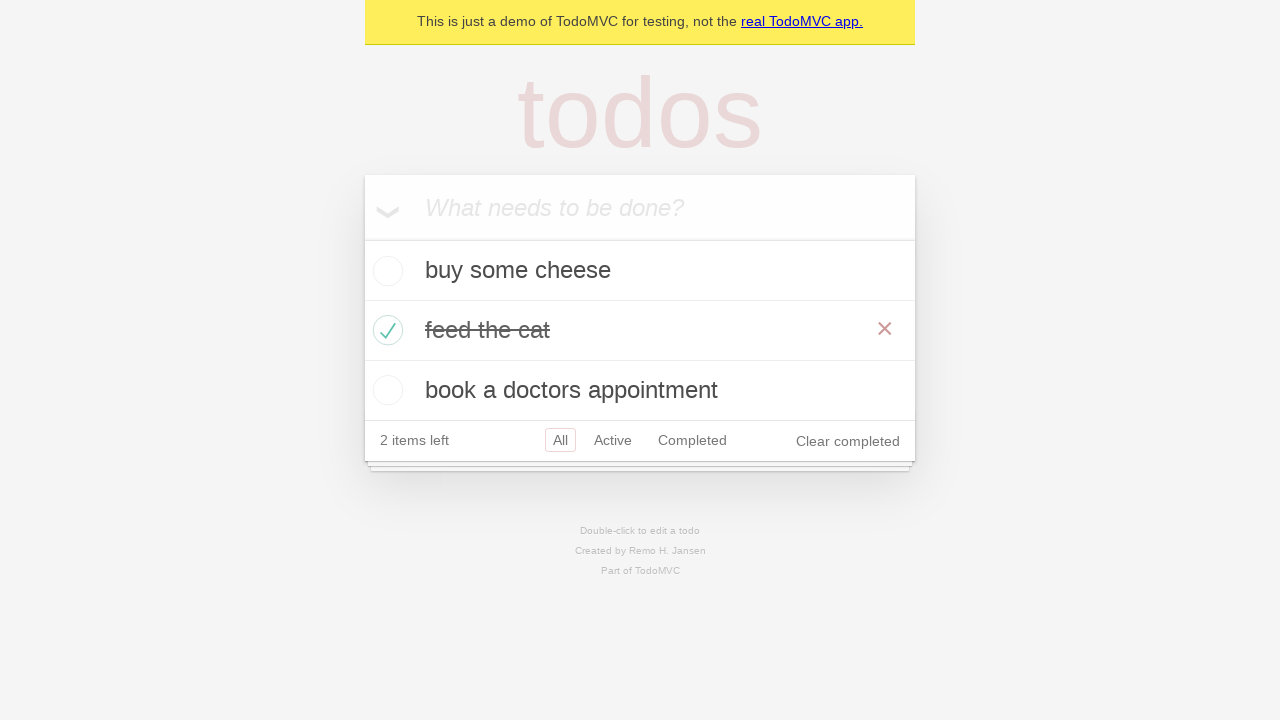

Clicked Active filter to display only non-completed items at (613, 440) on internal:role=link[name="Active"i]
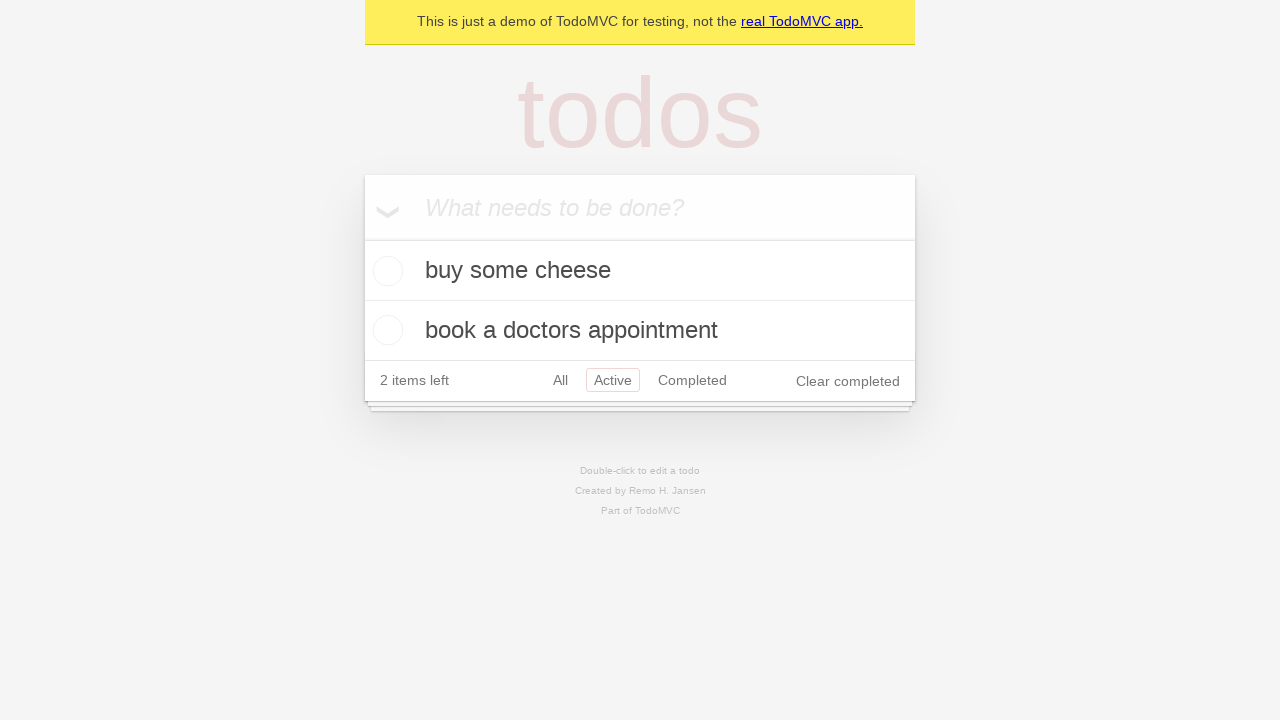

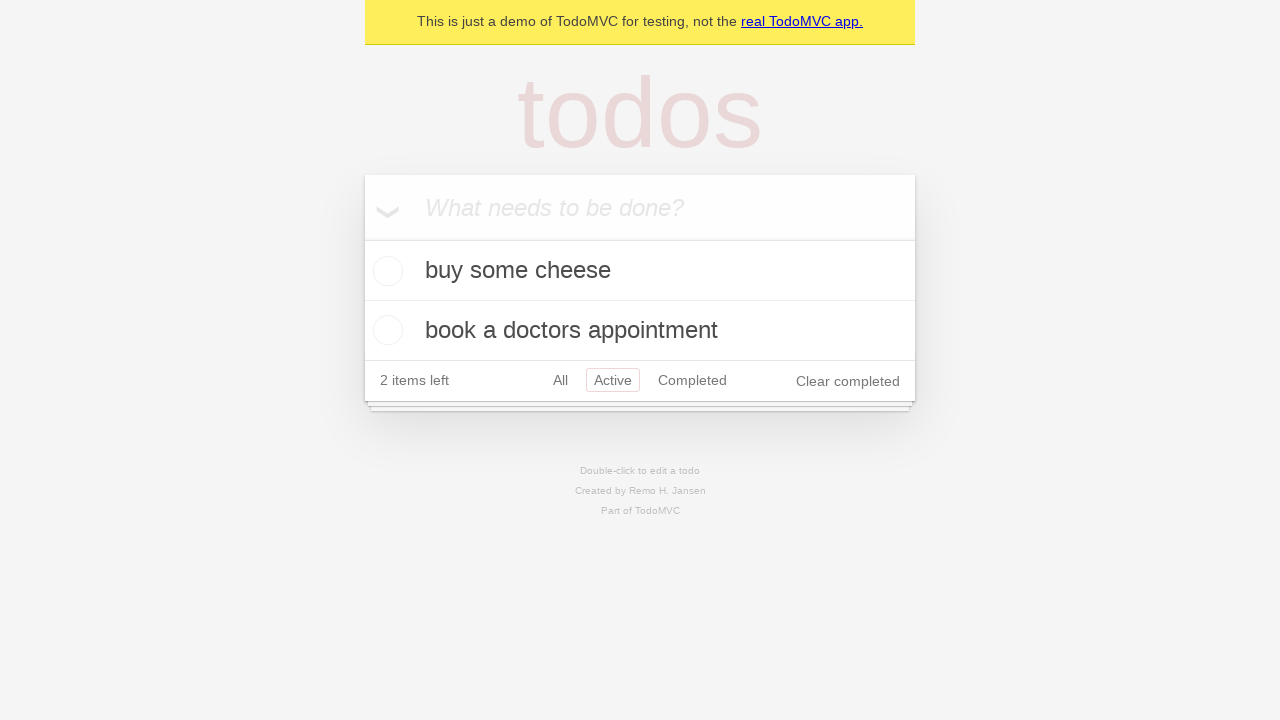